Fills a text box form using keyboard actions including copy-paste operations between current and permanent address fields

Starting URL: https://demoqa.com/text-box

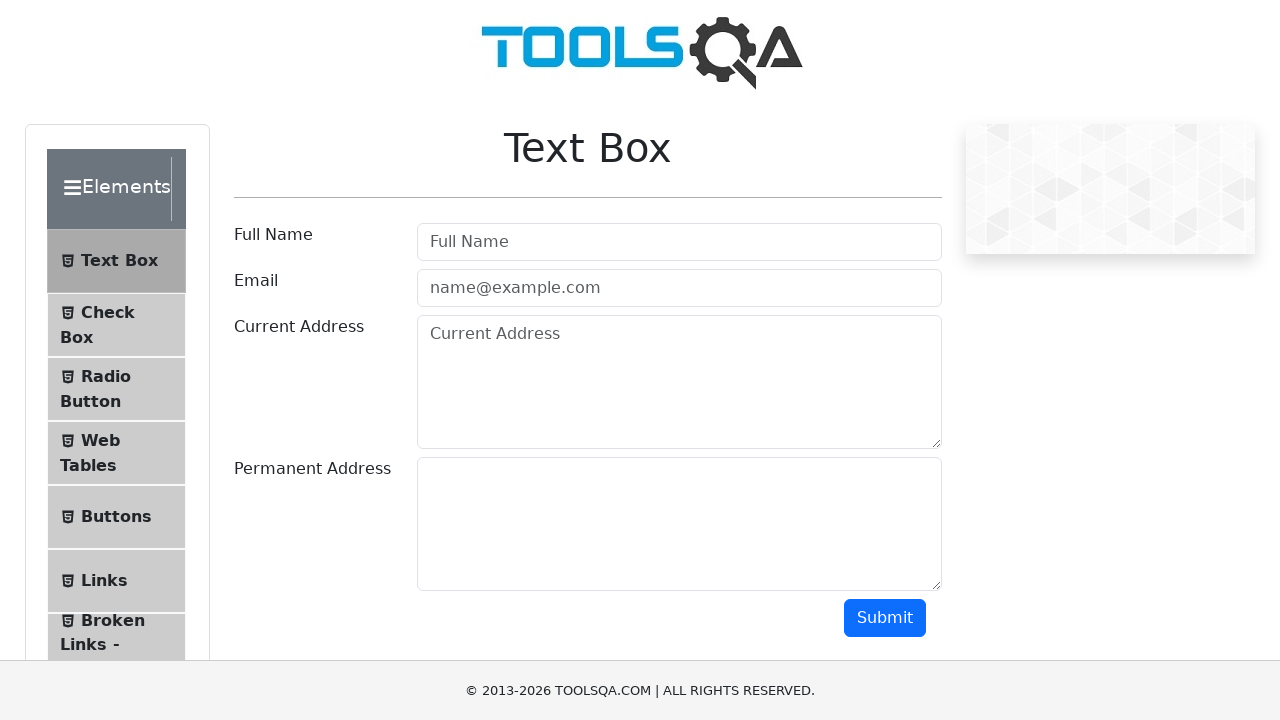

Filled username field with 'Poonam' on #userName
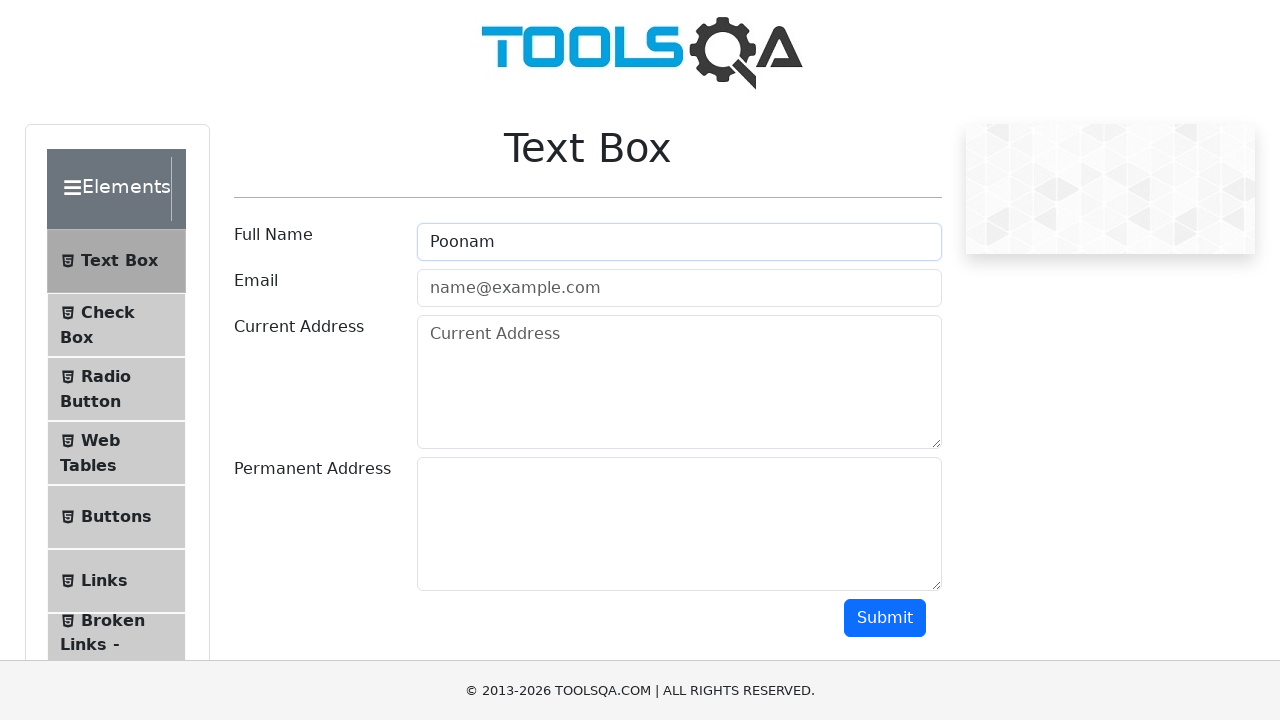

Pressed Tab to navigate to email field
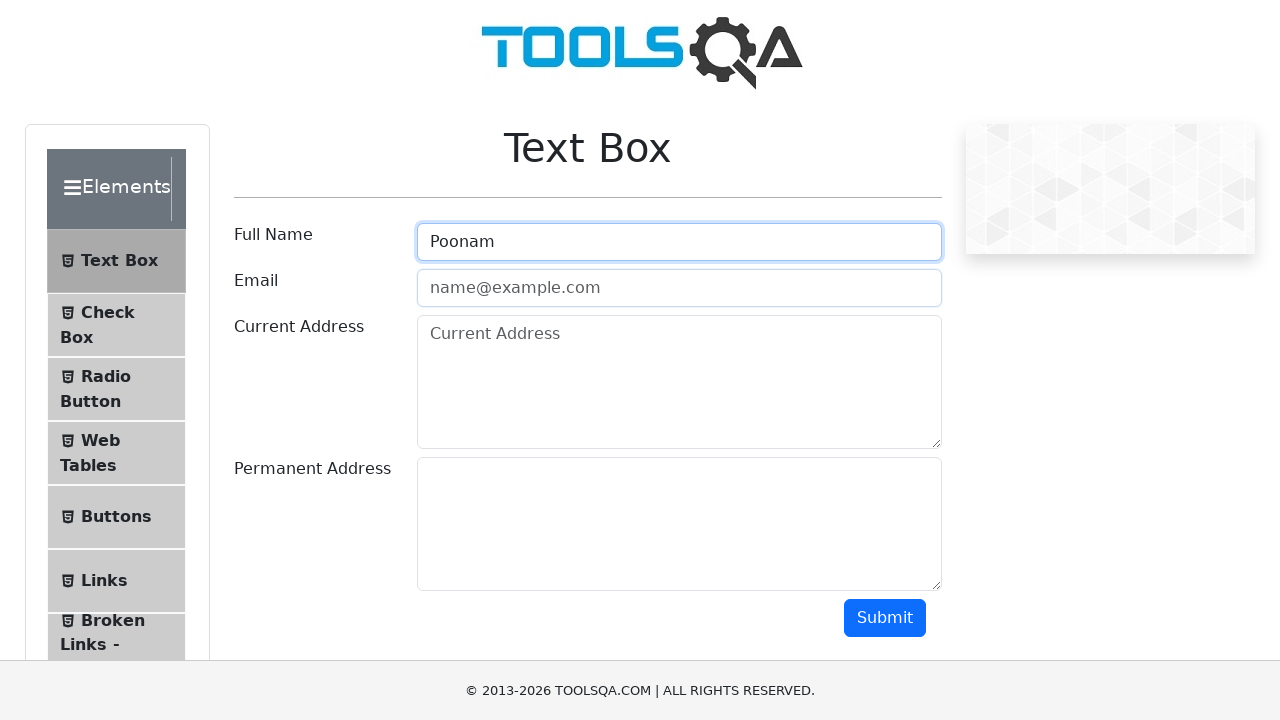

Typed email address 'poonam@gmail.com'
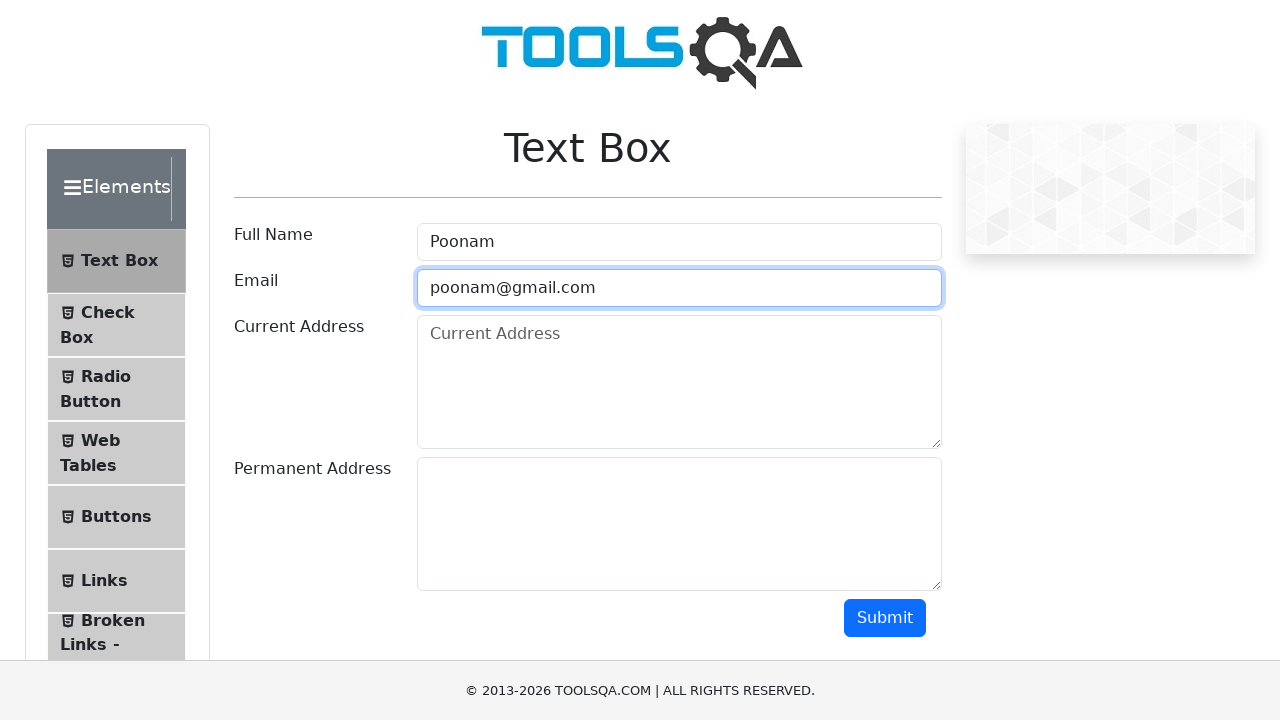

Pressed Tab to navigate to current address field
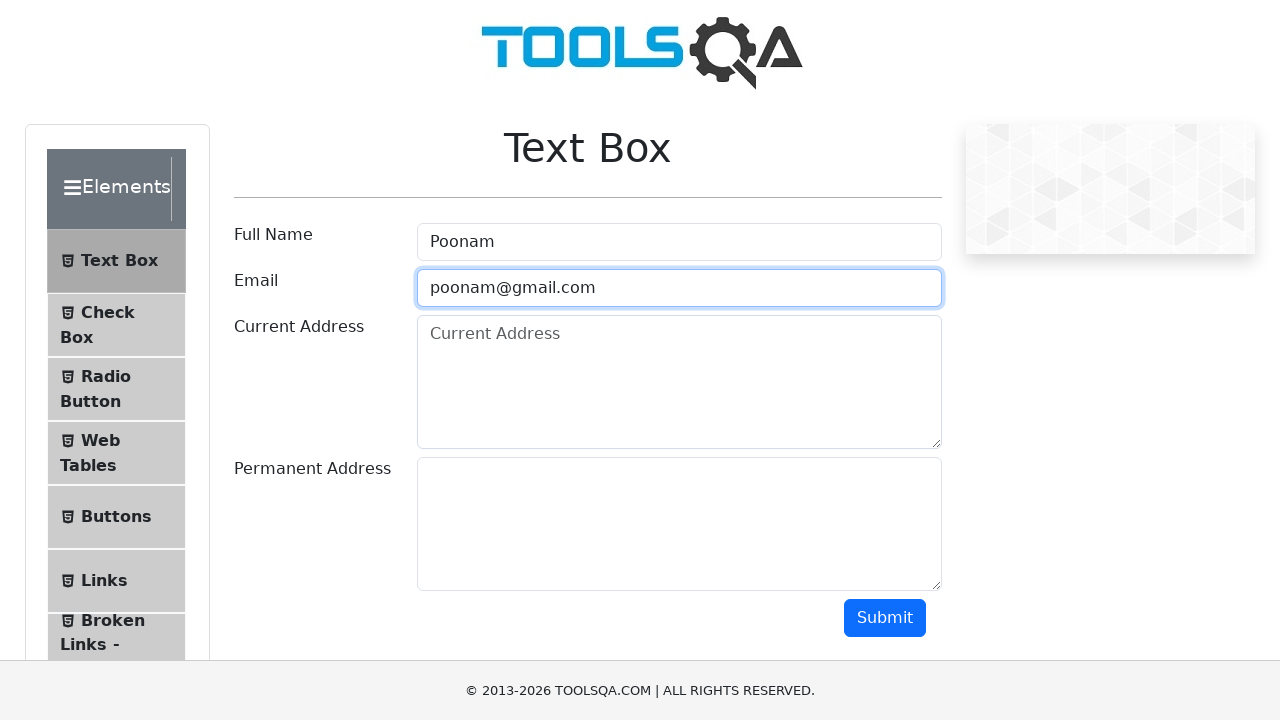

Typed current address 'pune'
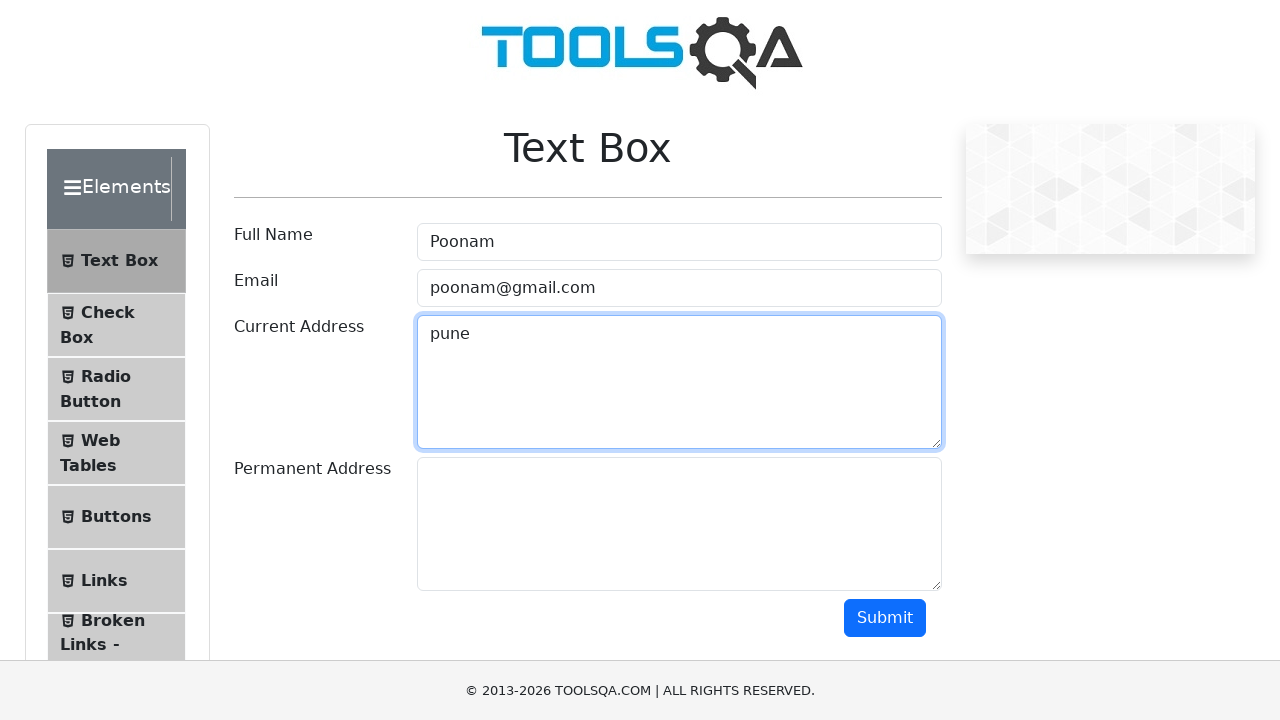

Selected all text in current address field using Ctrl+A
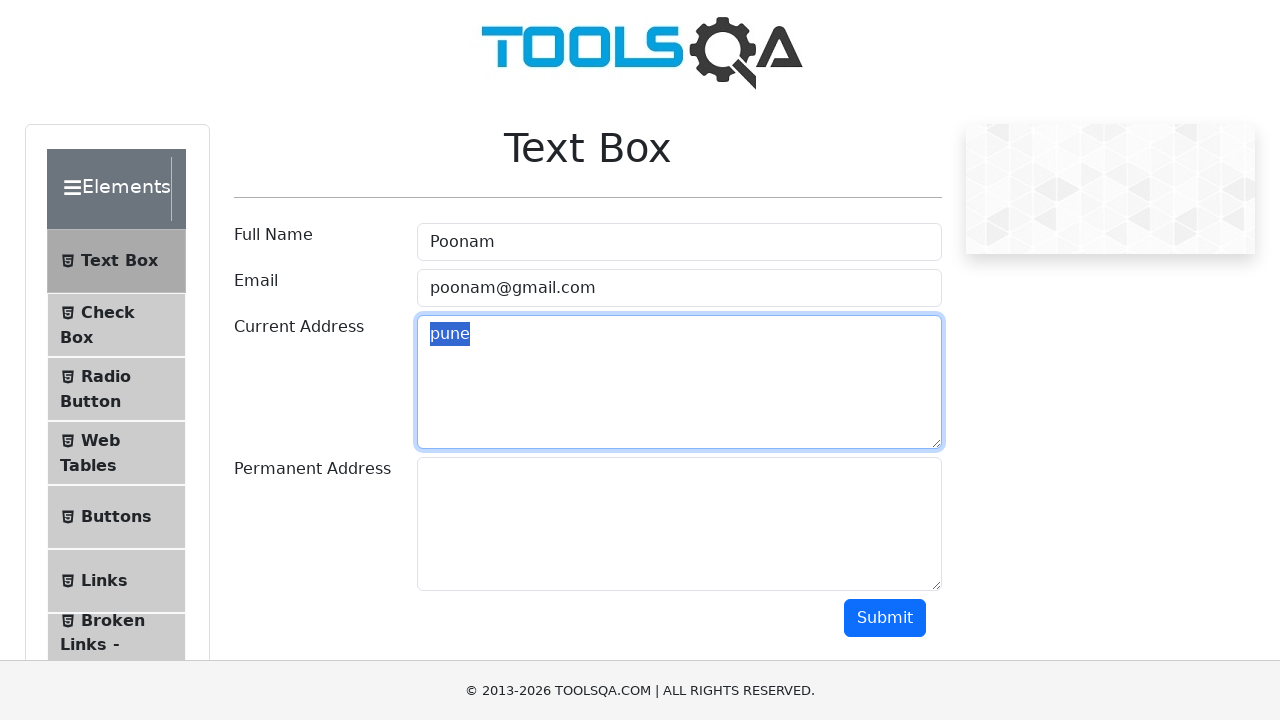

Copied current address text using Ctrl+C
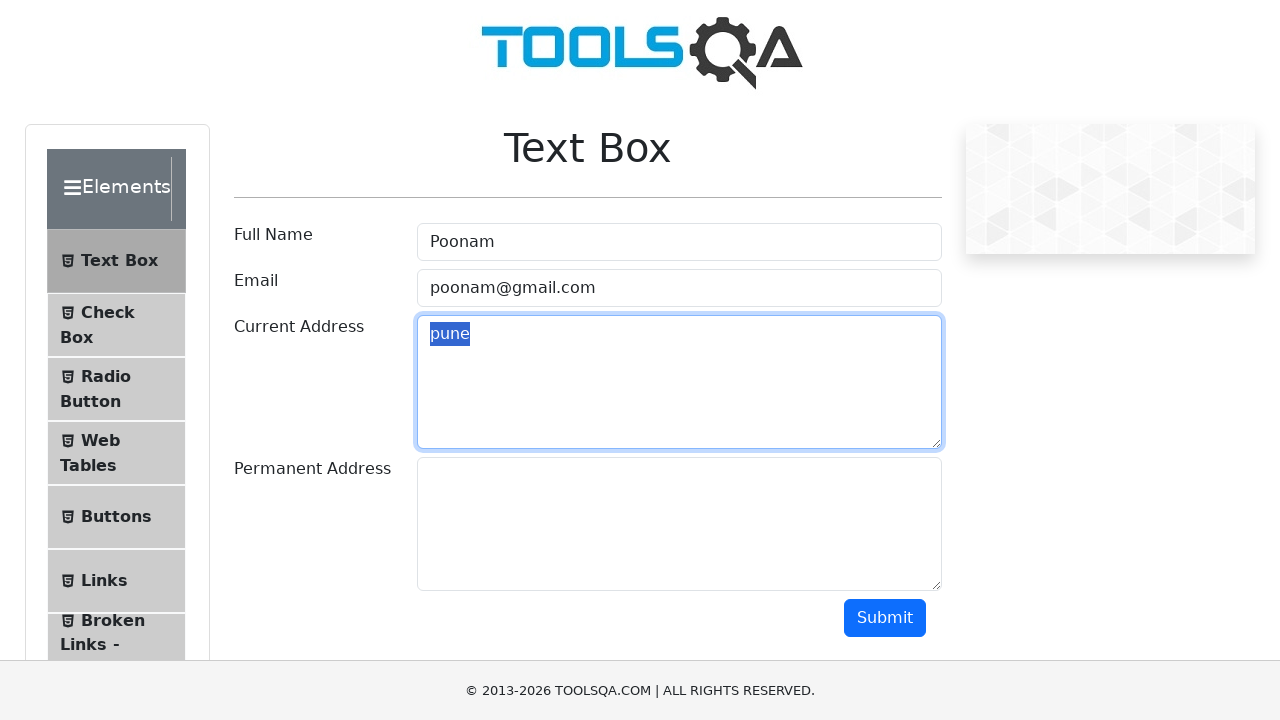

Pressed Tab to navigate to permanent address field
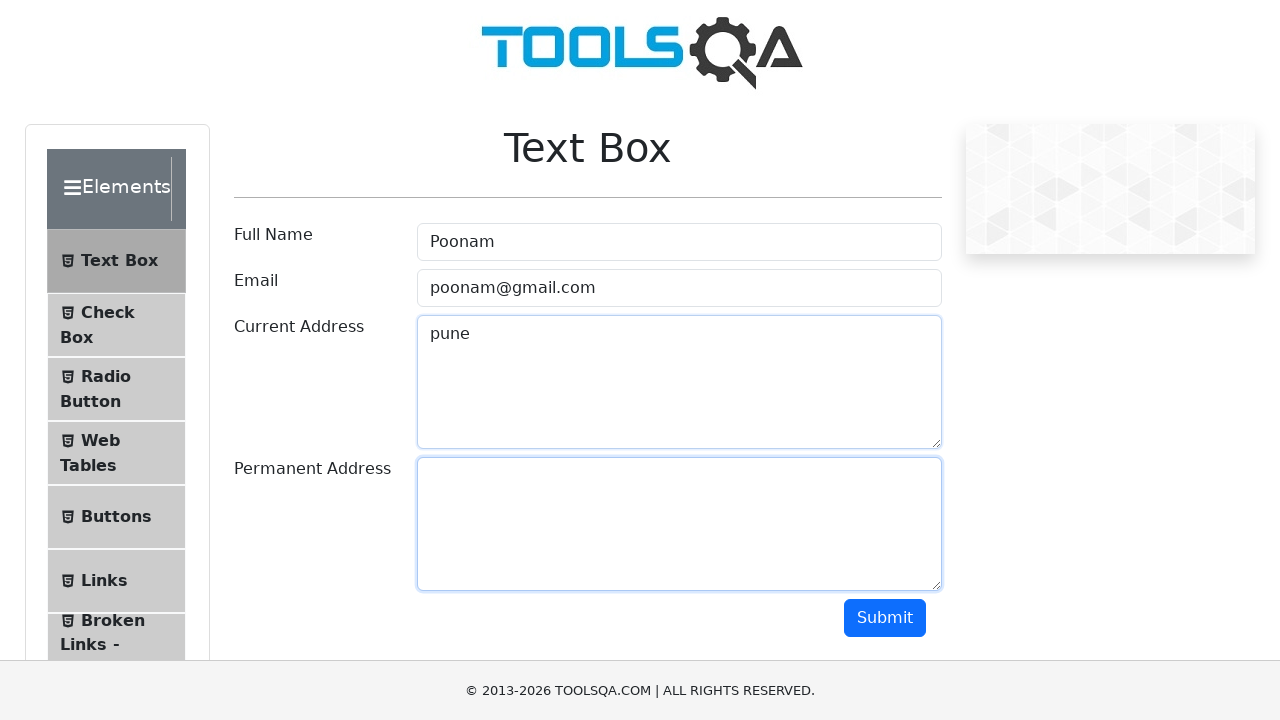

Pasted copied address to permanent address field using Ctrl+V
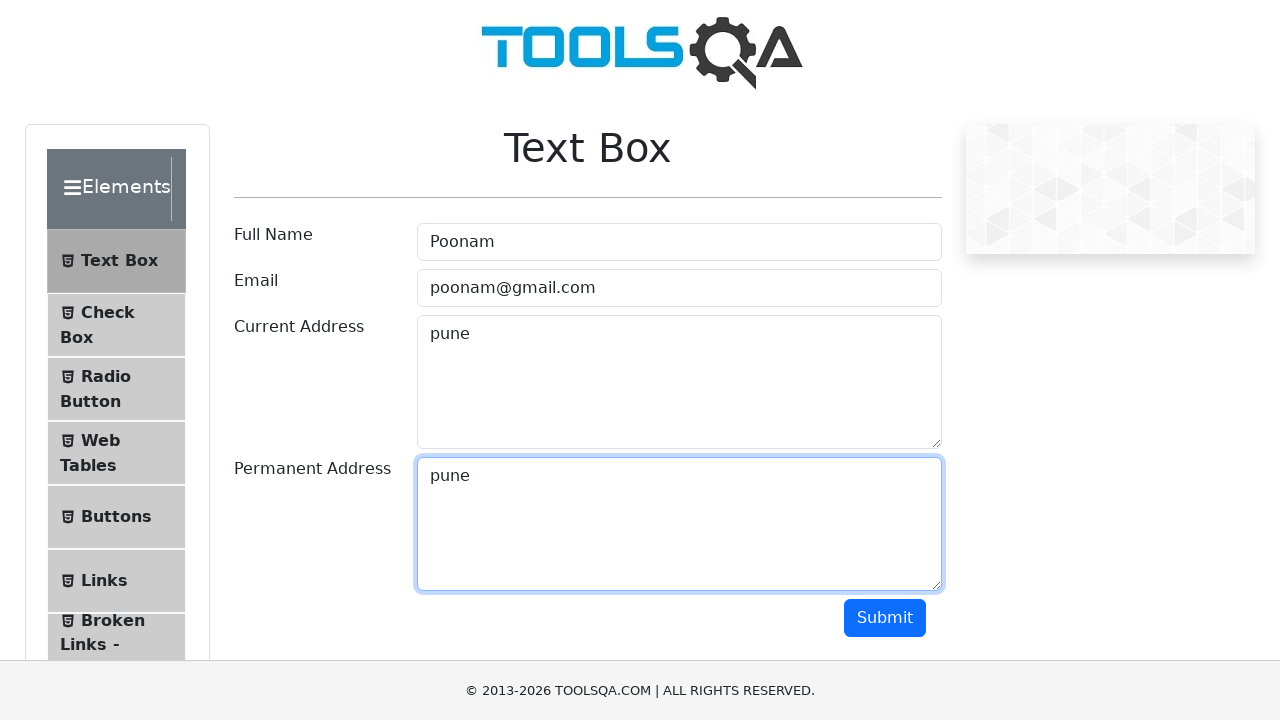

Pressed Tab to navigate to submit button
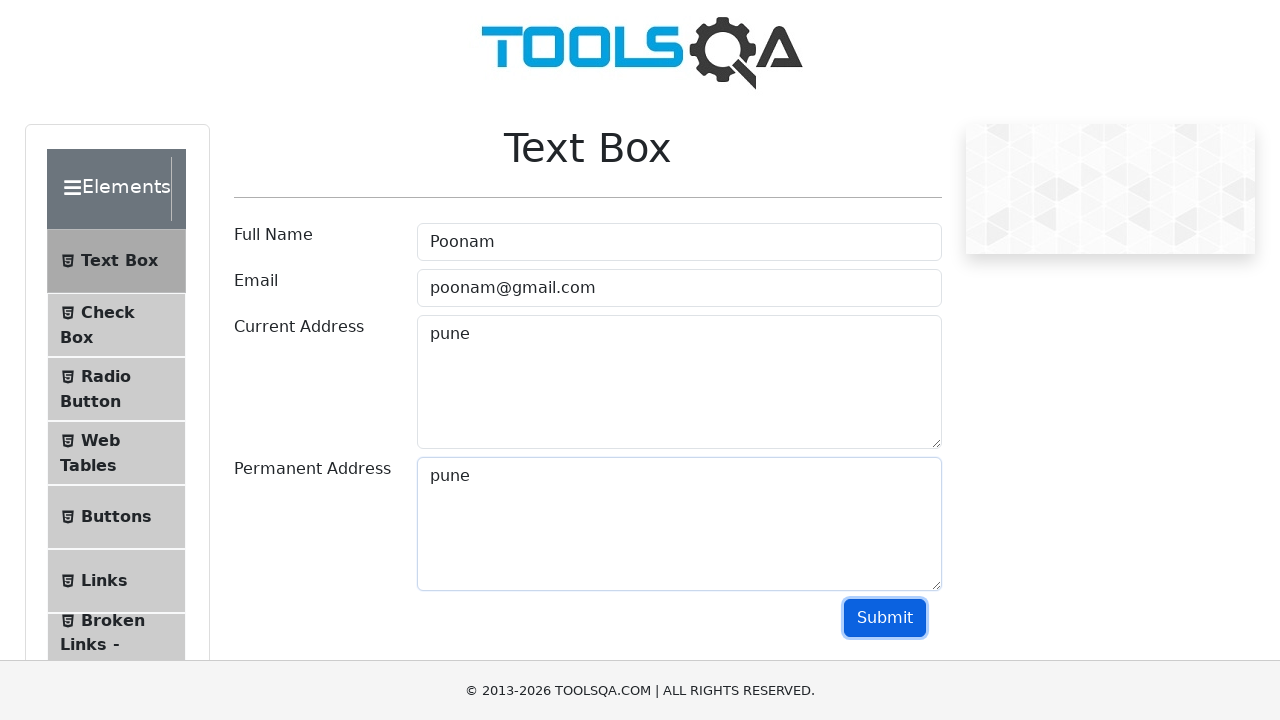

Pressed Enter to submit the form
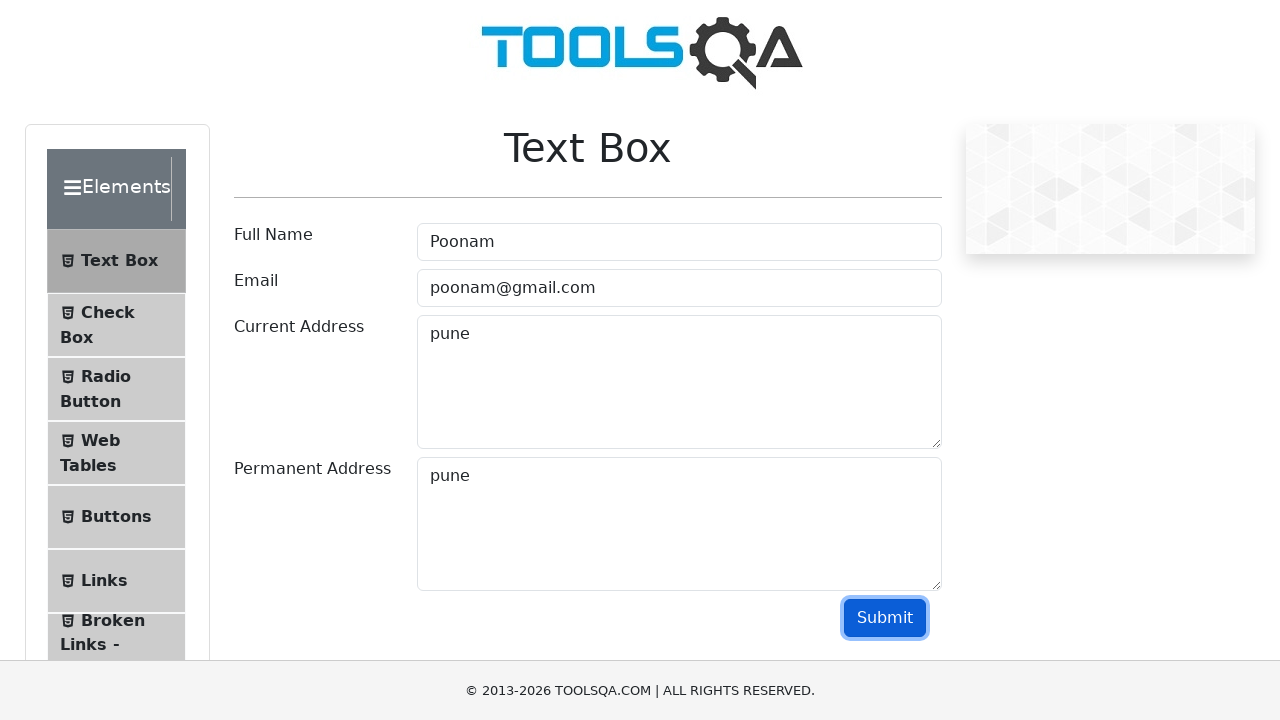

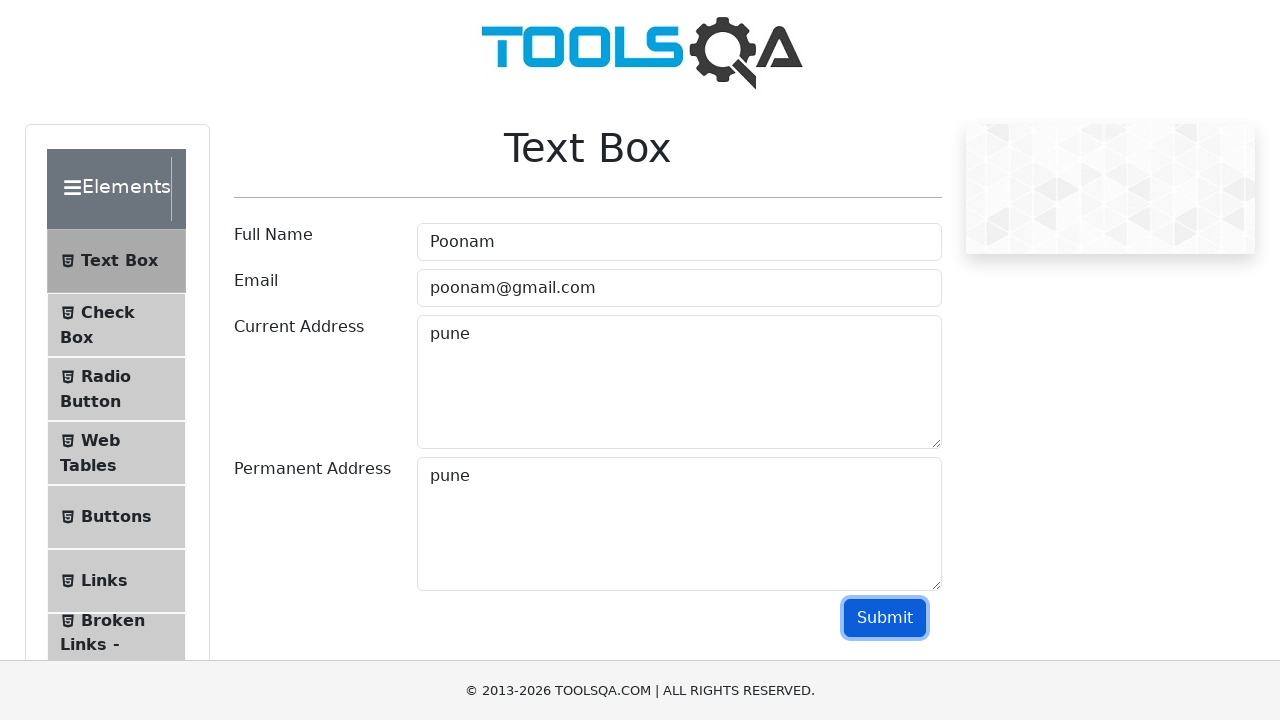